Tests navigation to "Mi Itaú efectivo" benefits page by clicking the "Beneficios Itaú" button and then the benefits link on the Itaú bank website

Starting URL: https://banco.itau.co/

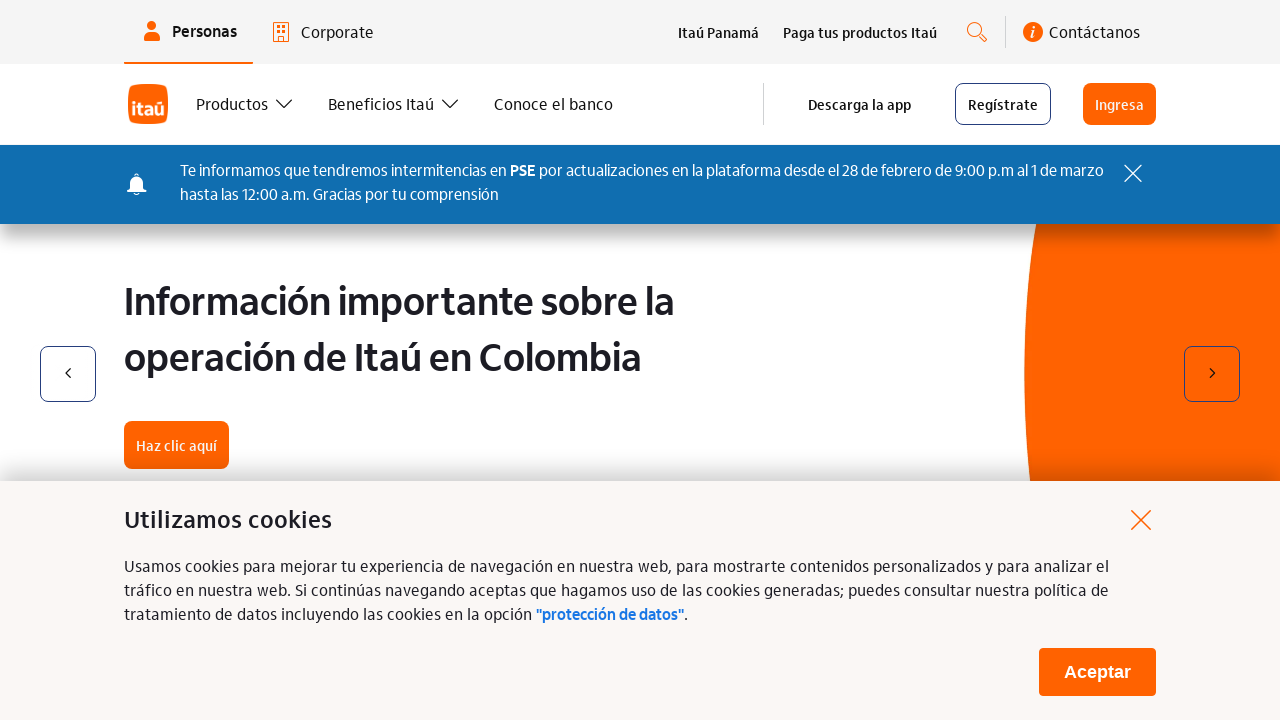

Clicked on 'Beneficios Itaú' button at (395, 104) on internal:role=button[name="Beneficios Itaú"i]
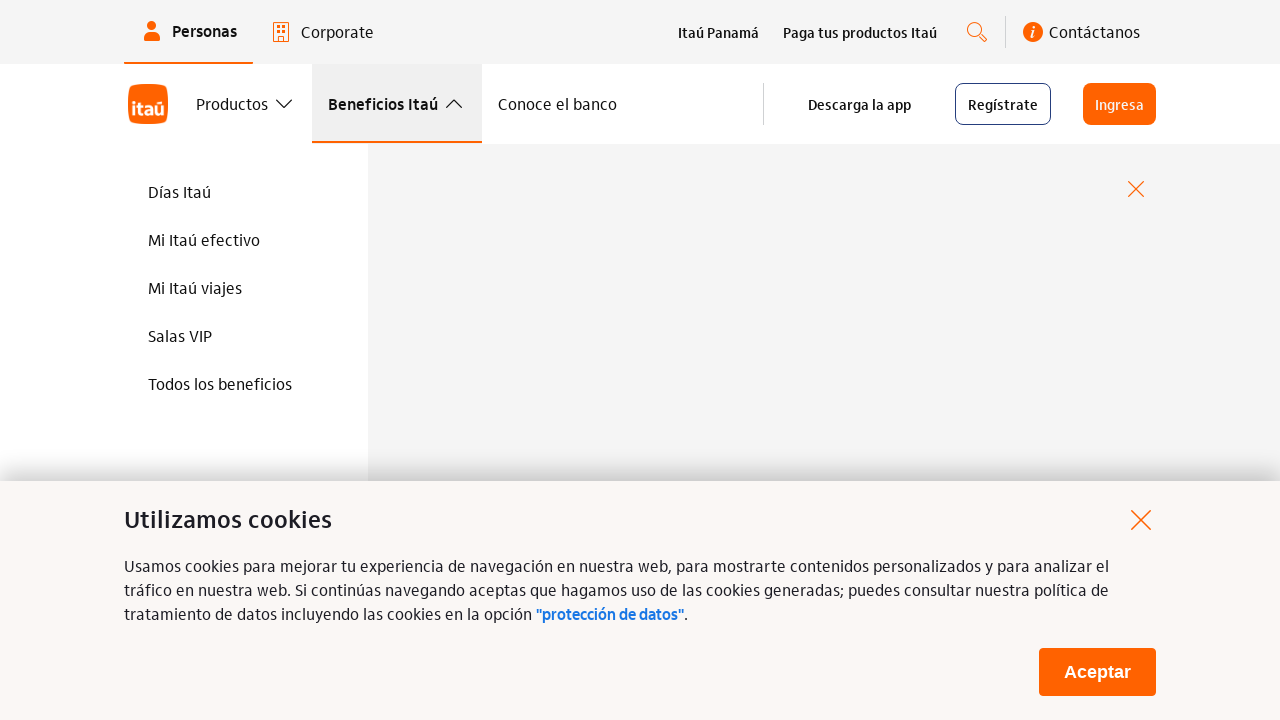

Clicked on 'Mi Itaú efectivo' benefits link at (246, 240) on internal:role=link[name="Mi Itaú efectivo"i]
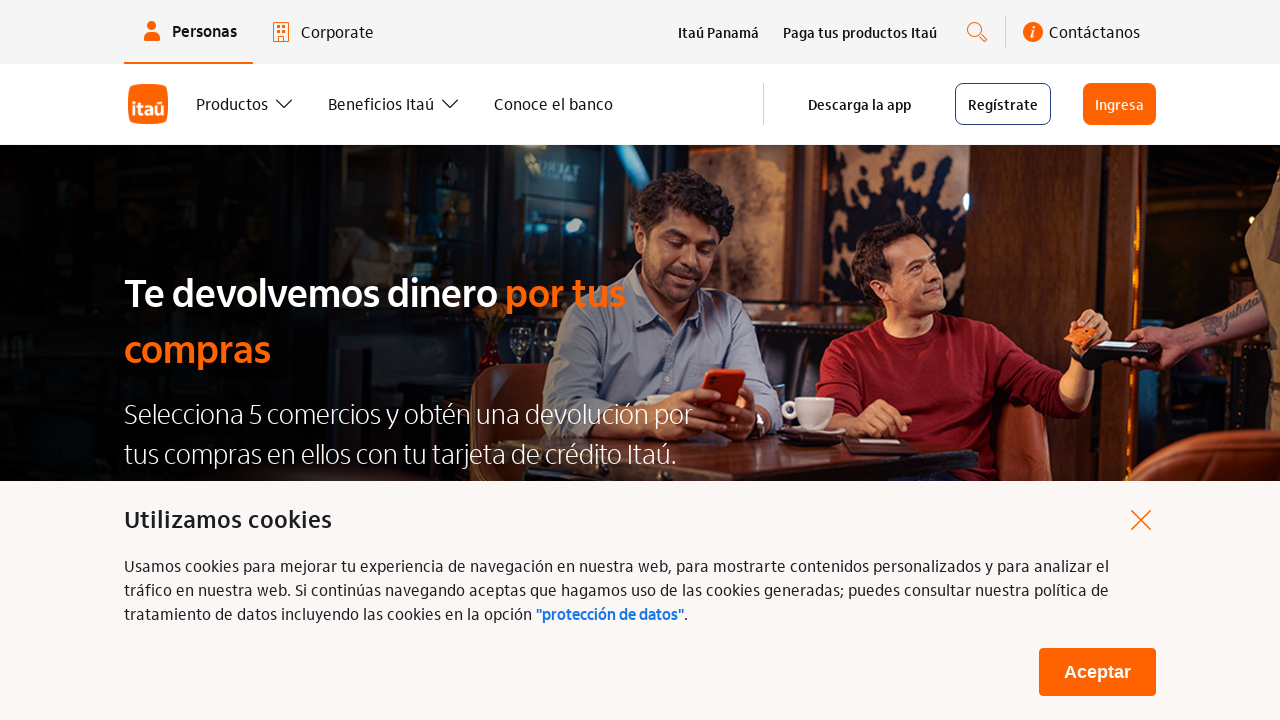

Scrolled down the page at (0, 1000)
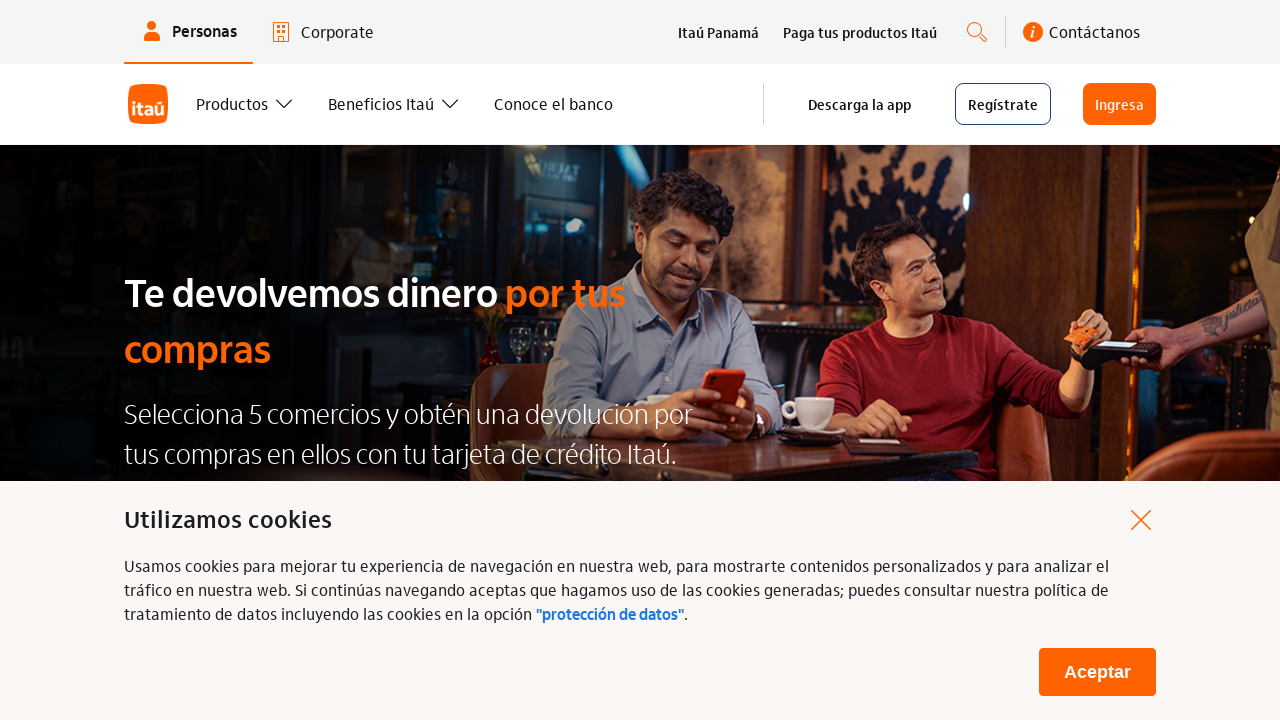

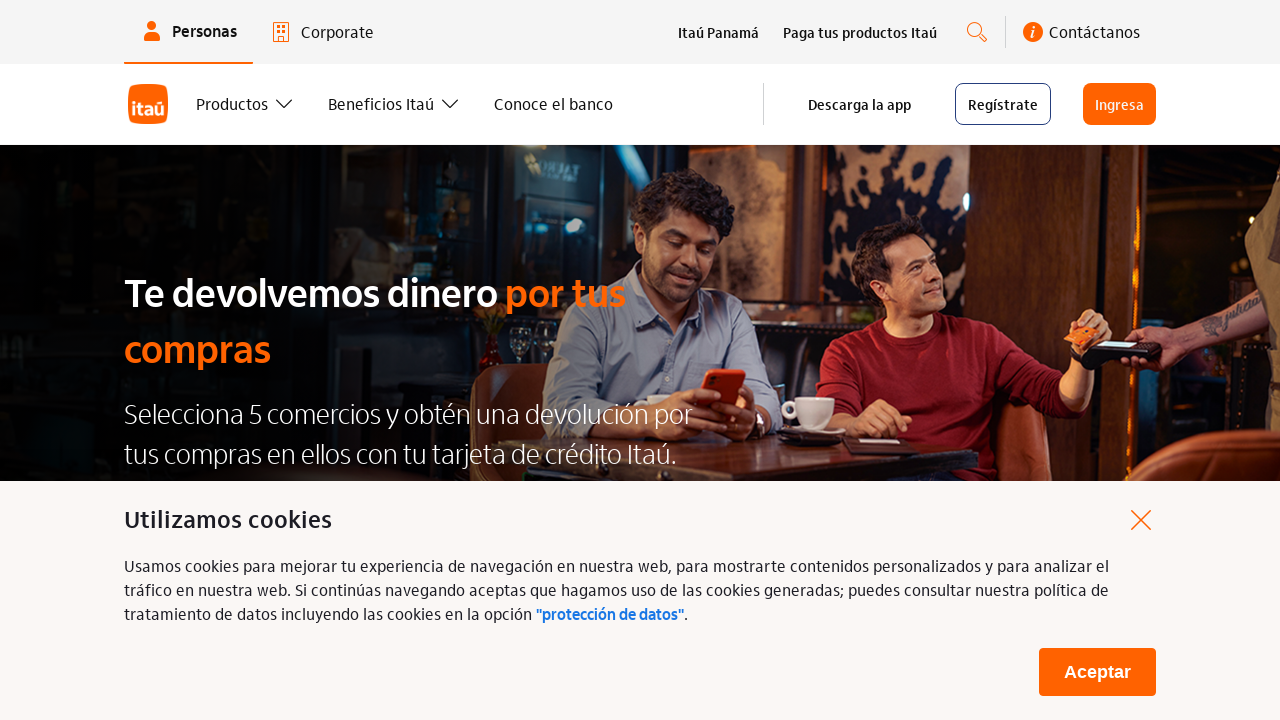